Tests the New Window functionality by navigating to Browser Windows section and clicking the New Window button to verify it opens in a new window

Starting URL: https://demoqa.com/

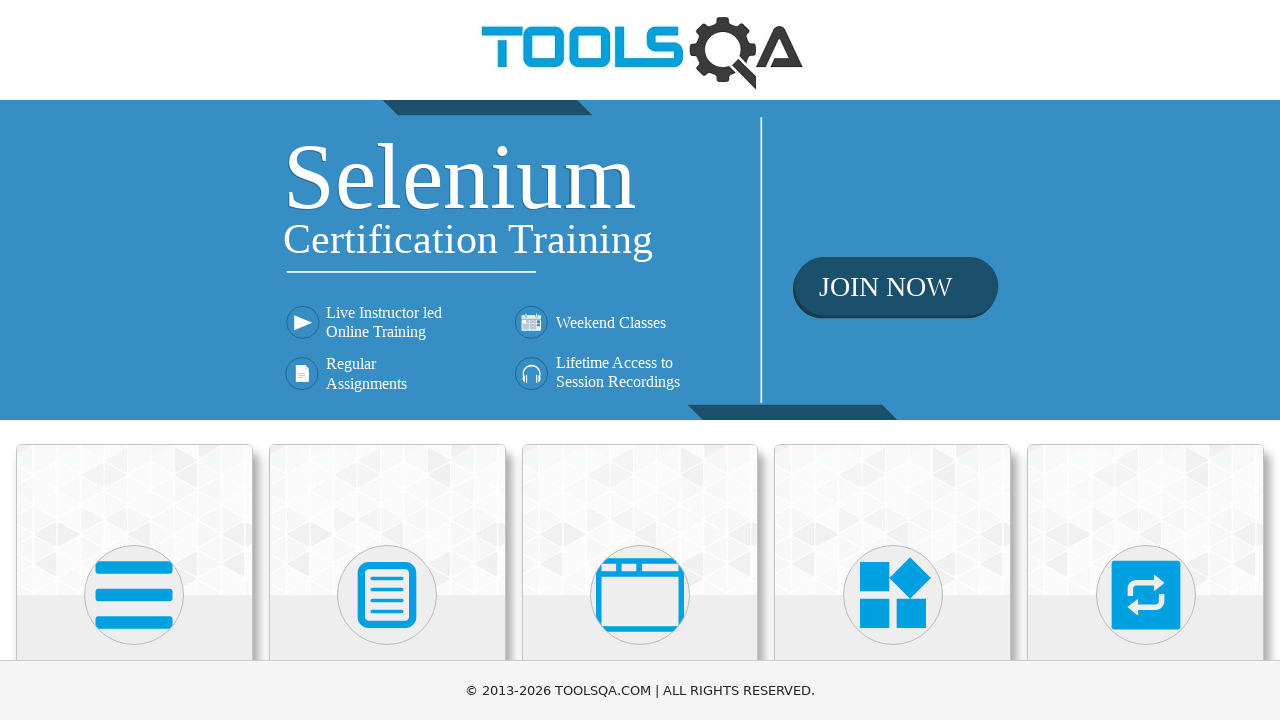

Clicked on Alerts, Frame & Windows section at (640, 360) on xpath=//h5[text()='Alerts, Frame & Windows']
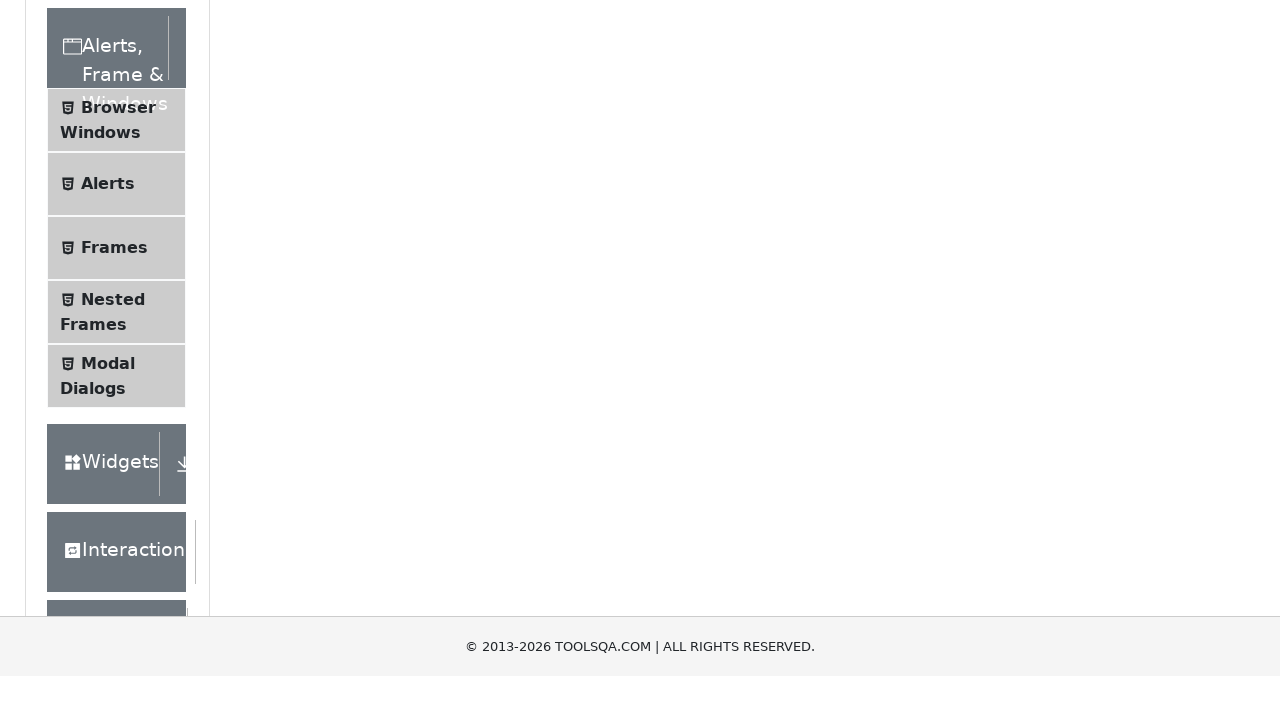

Waited for page to load
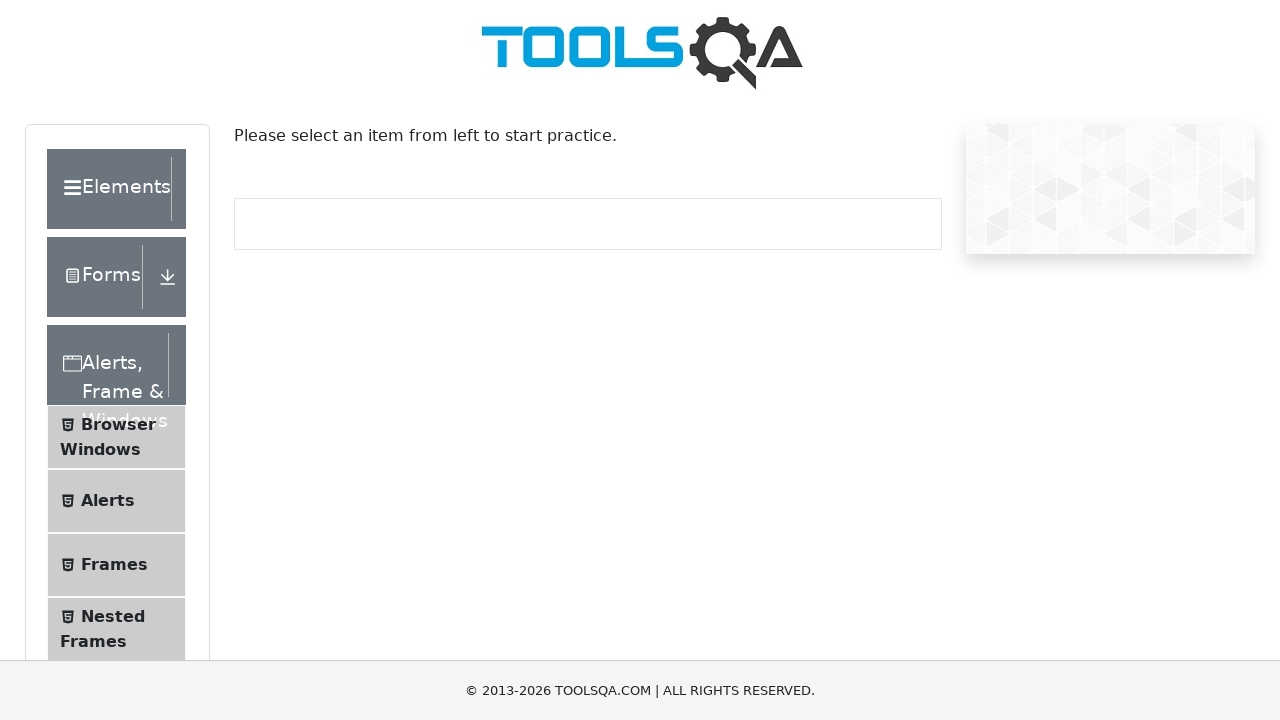

Clicked on Browser Windows menu item at (118, 424) on xpath=//span[text()='Browser Windows']
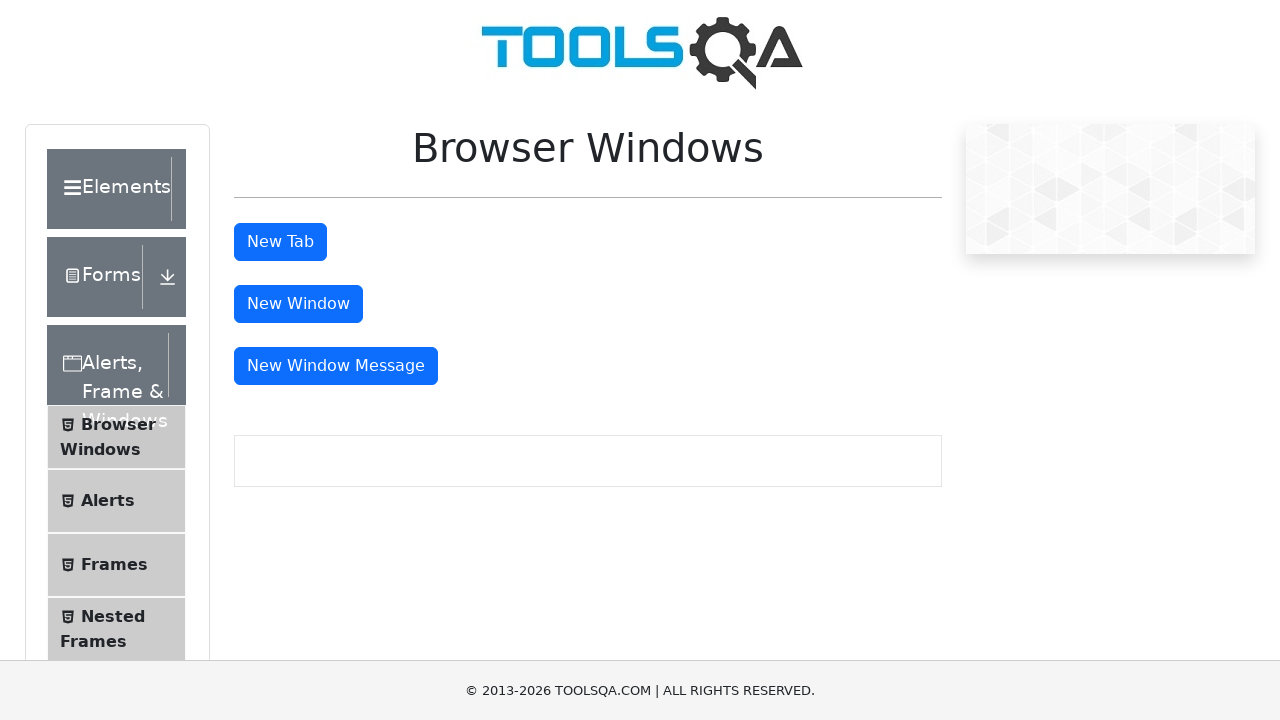

Waited for Browser Windows page to load
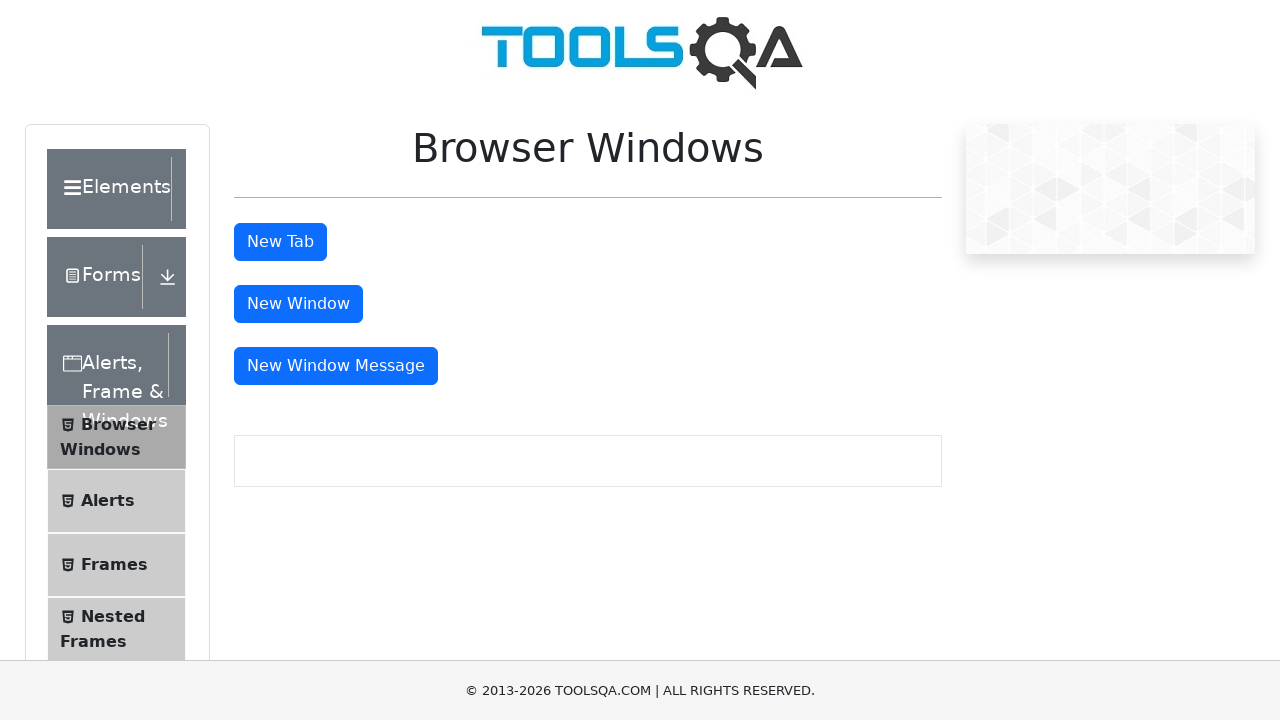

Clicked New Window button at (298, 304) on #windowButton
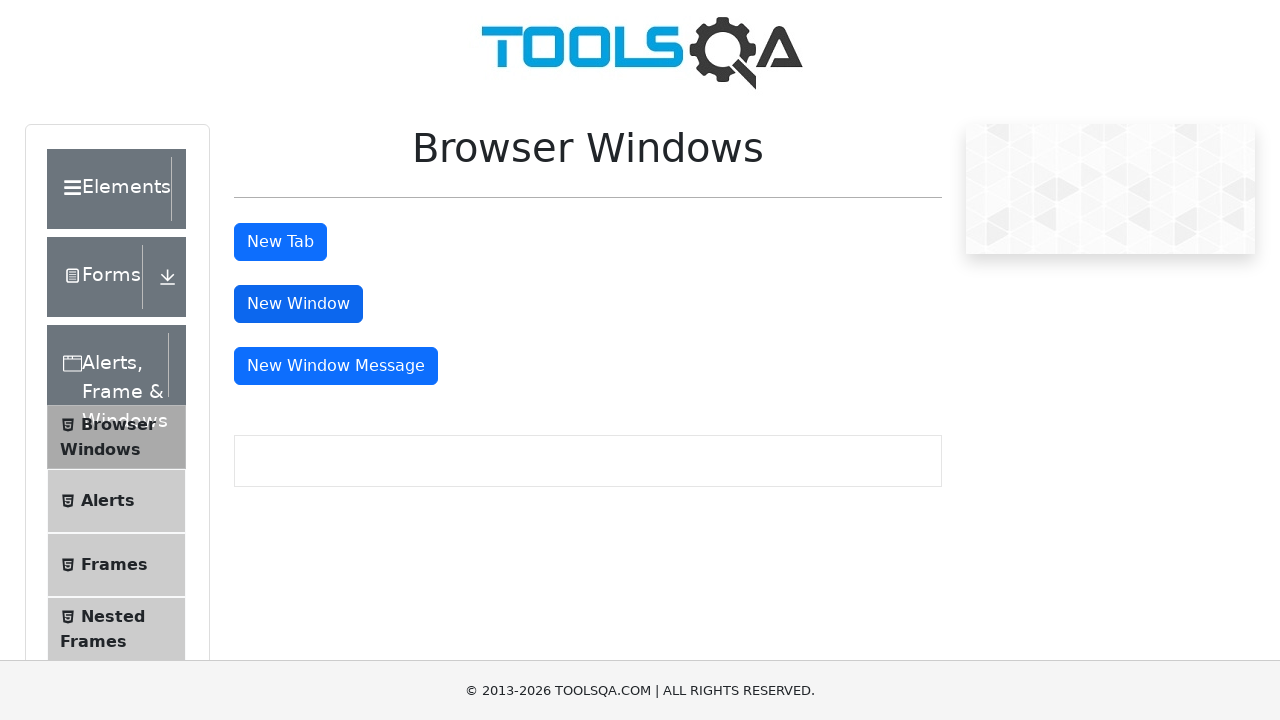

New window detected and obtained reference to it
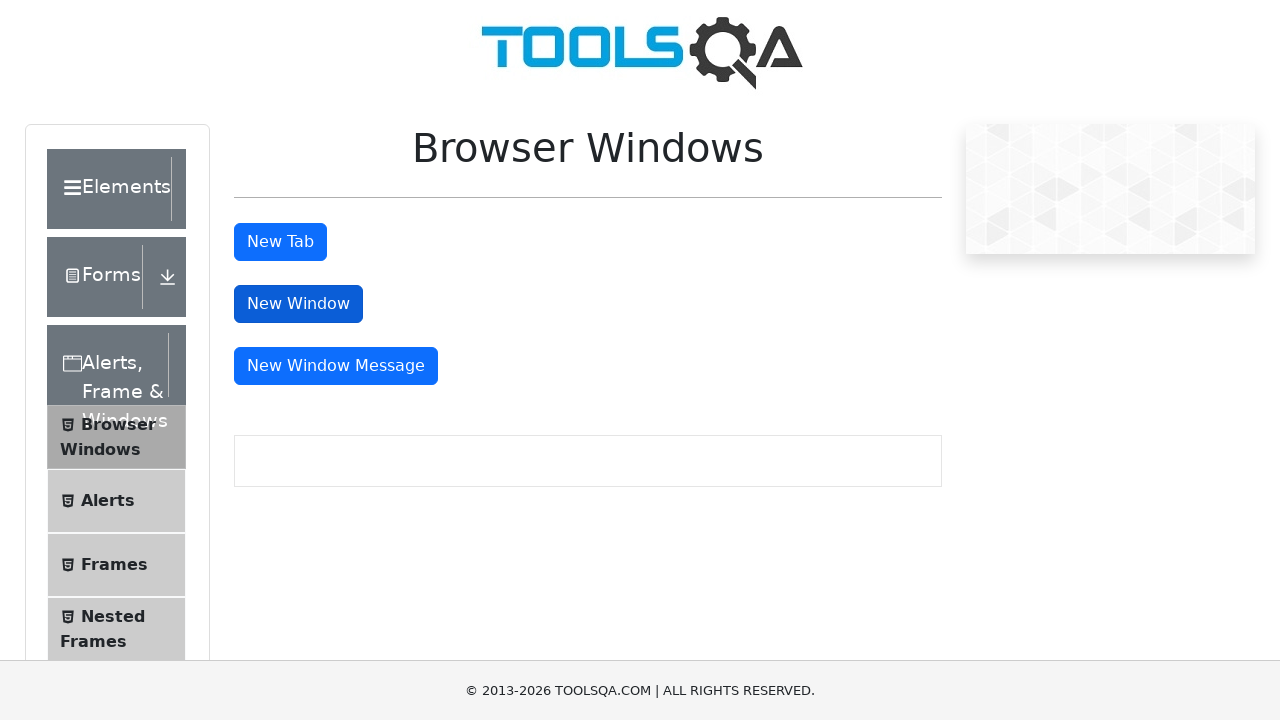

New window page loaded completely
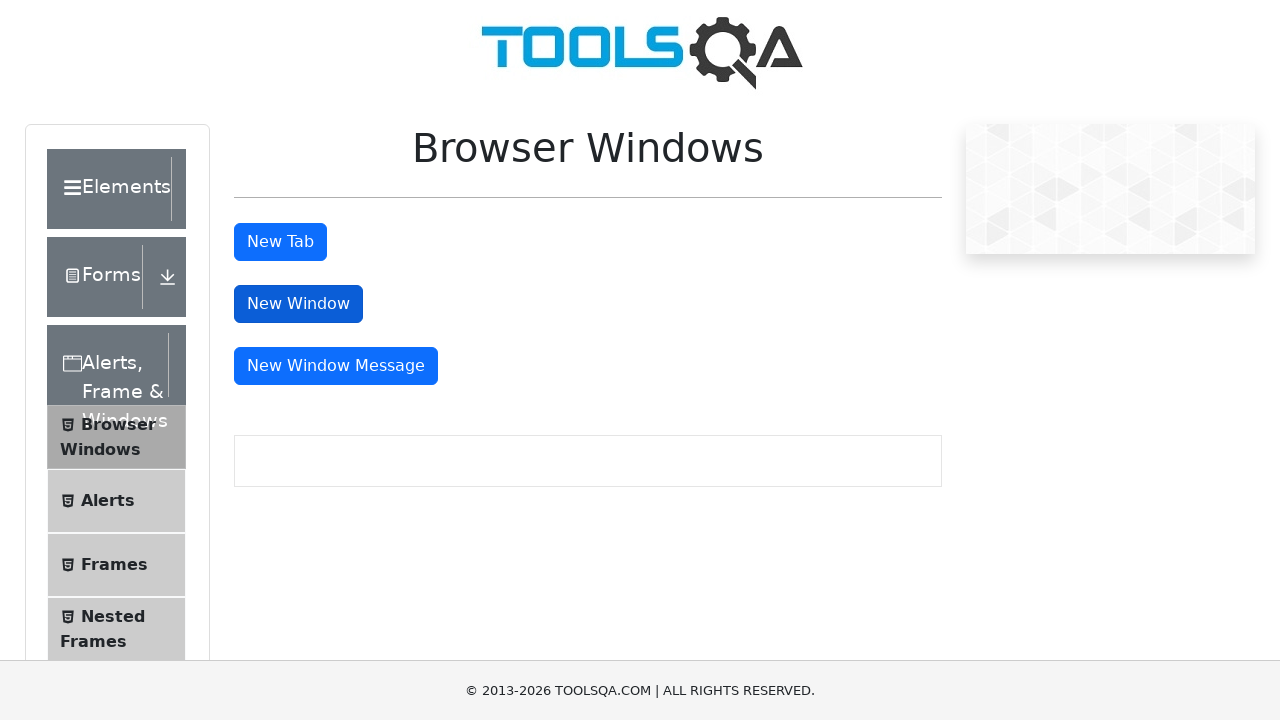

Closed the new window
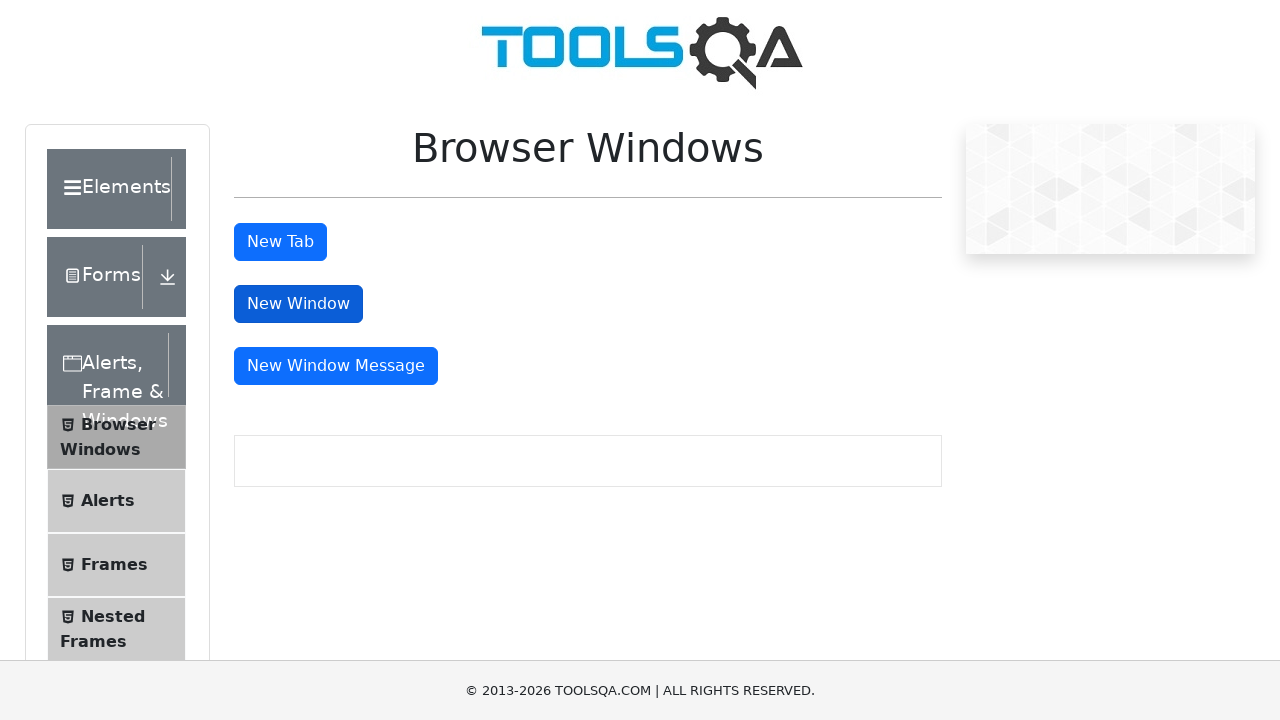

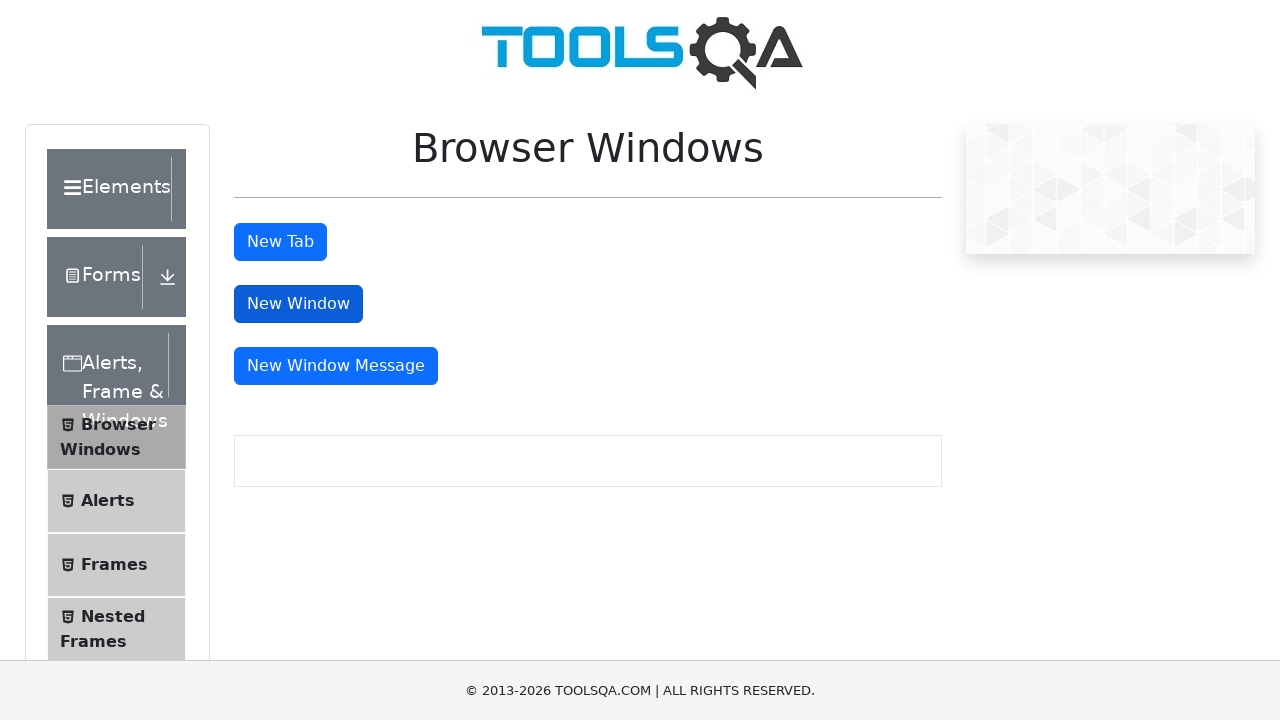